Tests that the form accepts valid registration with properly formatted data

Starting URL: https://davi-vert.vercel.app/index.html

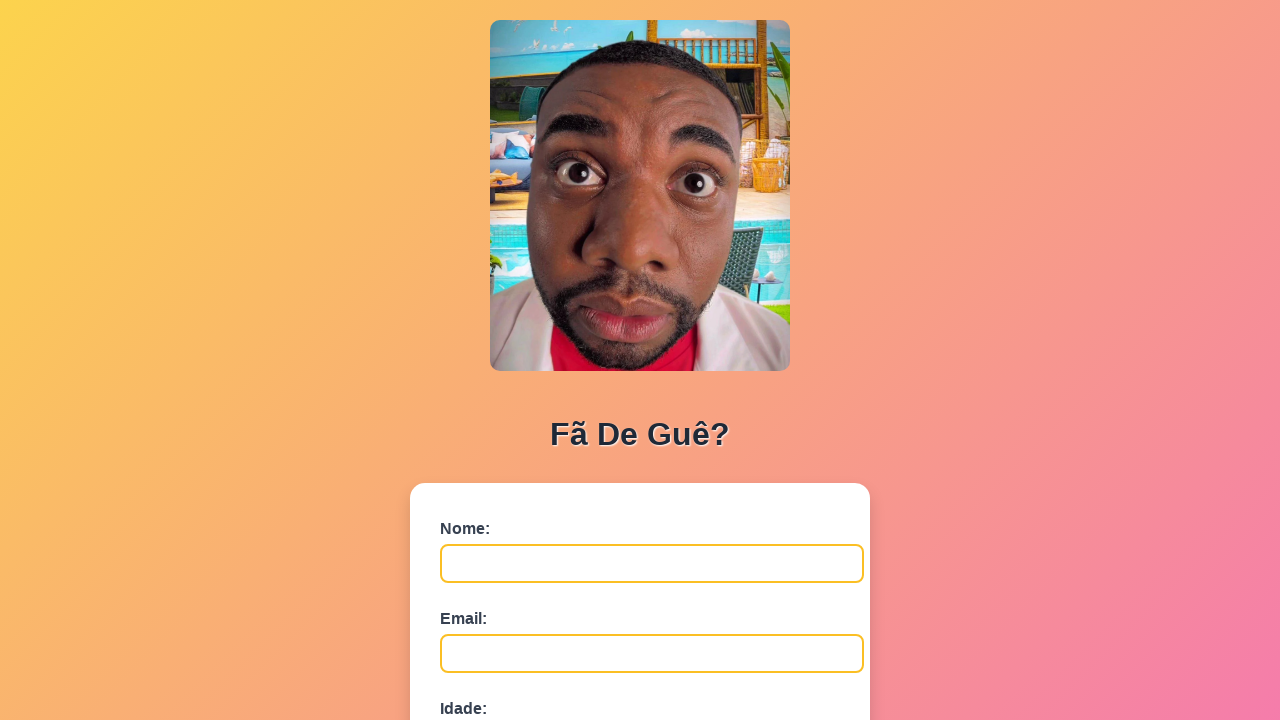

Cleared localStorage
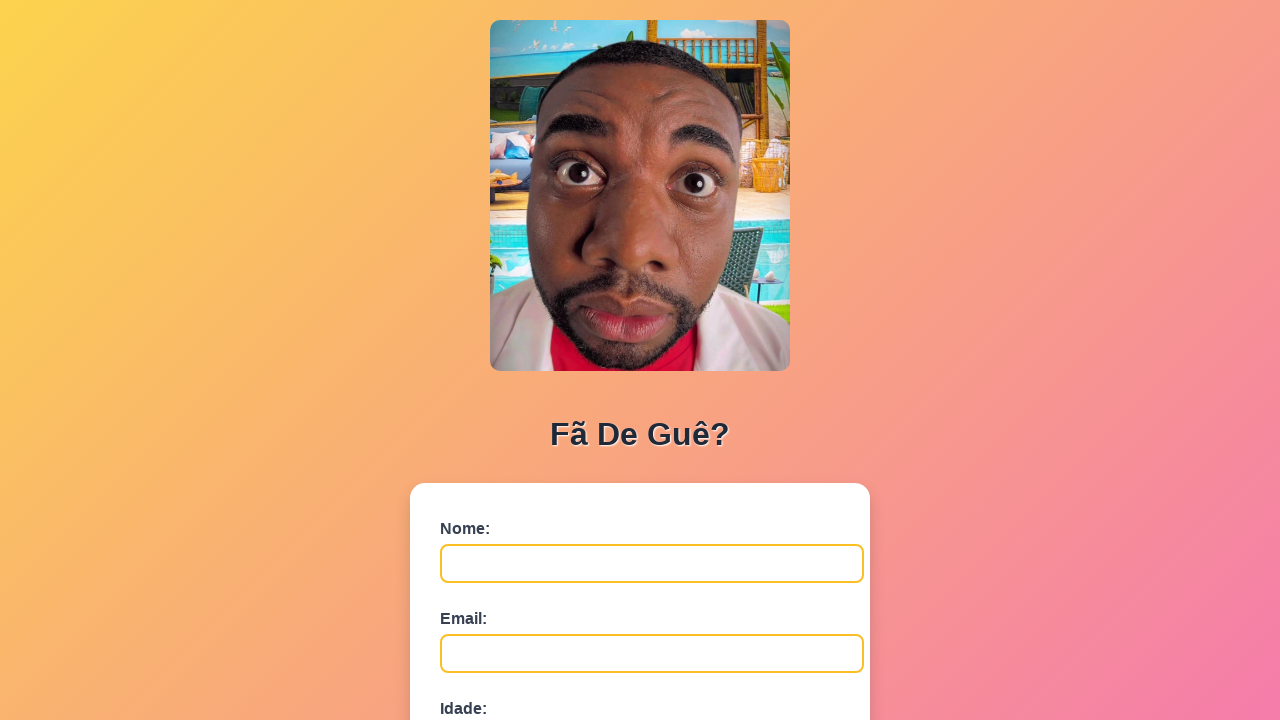

Name field (#nome) is ready
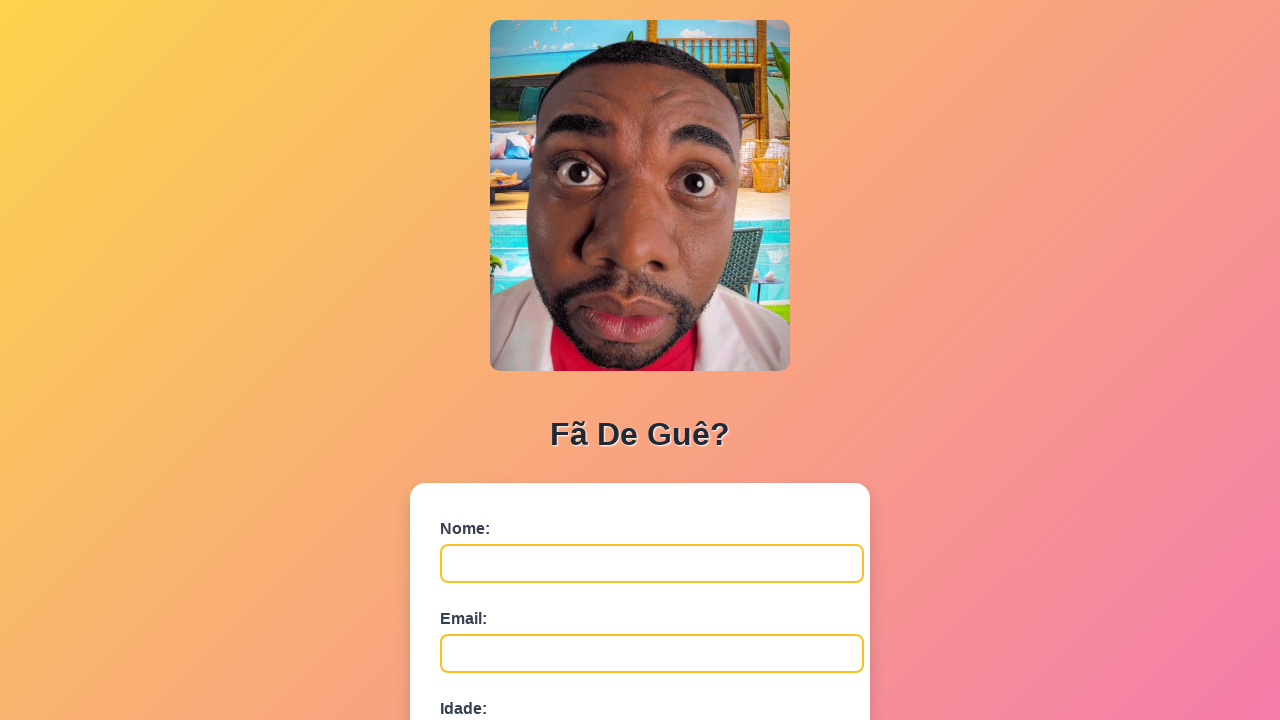

Filled name field with 'Juliana Ferreira' on #nome
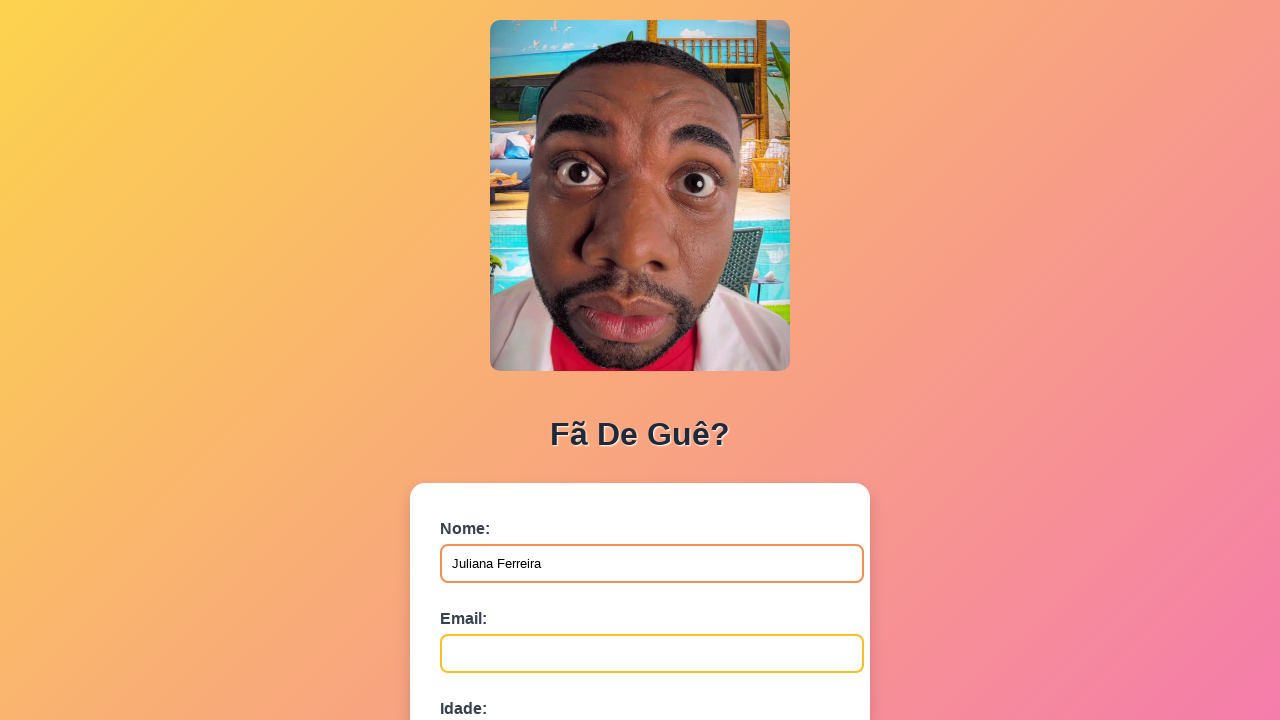

Filled email field with 'juliana.ferreira@example.com' on #email
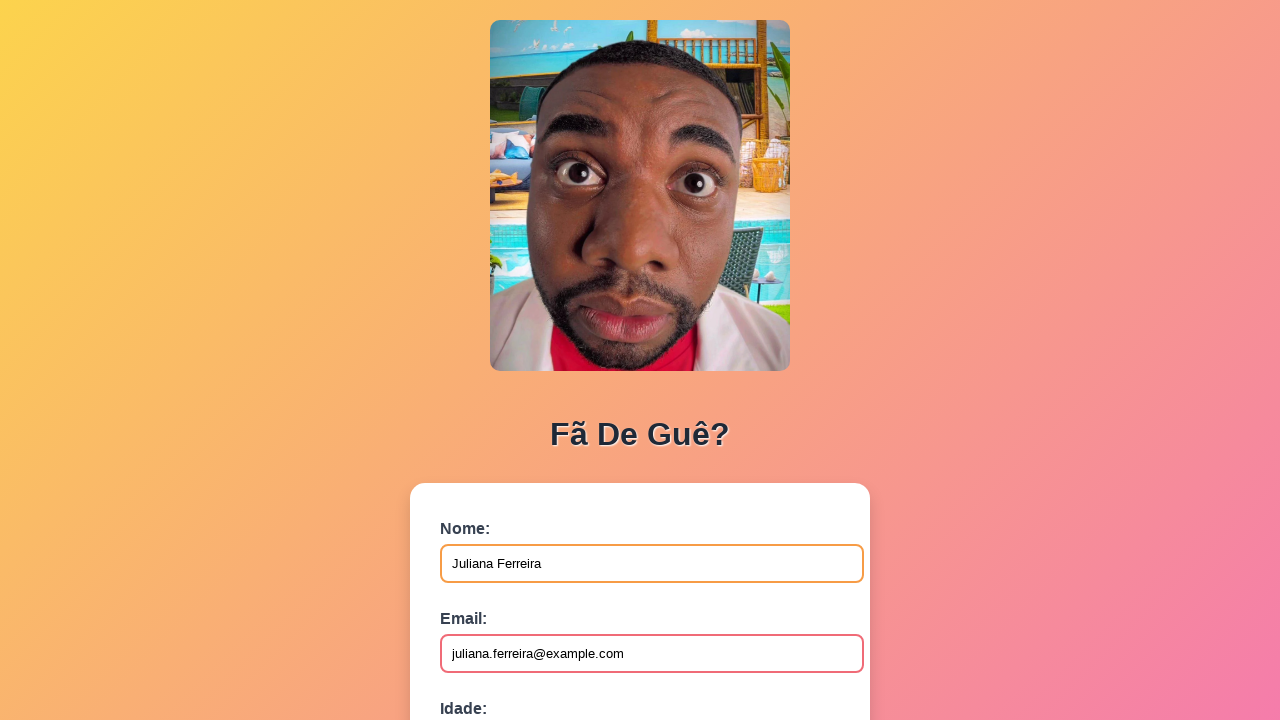

Filled age field with '31' on #idade
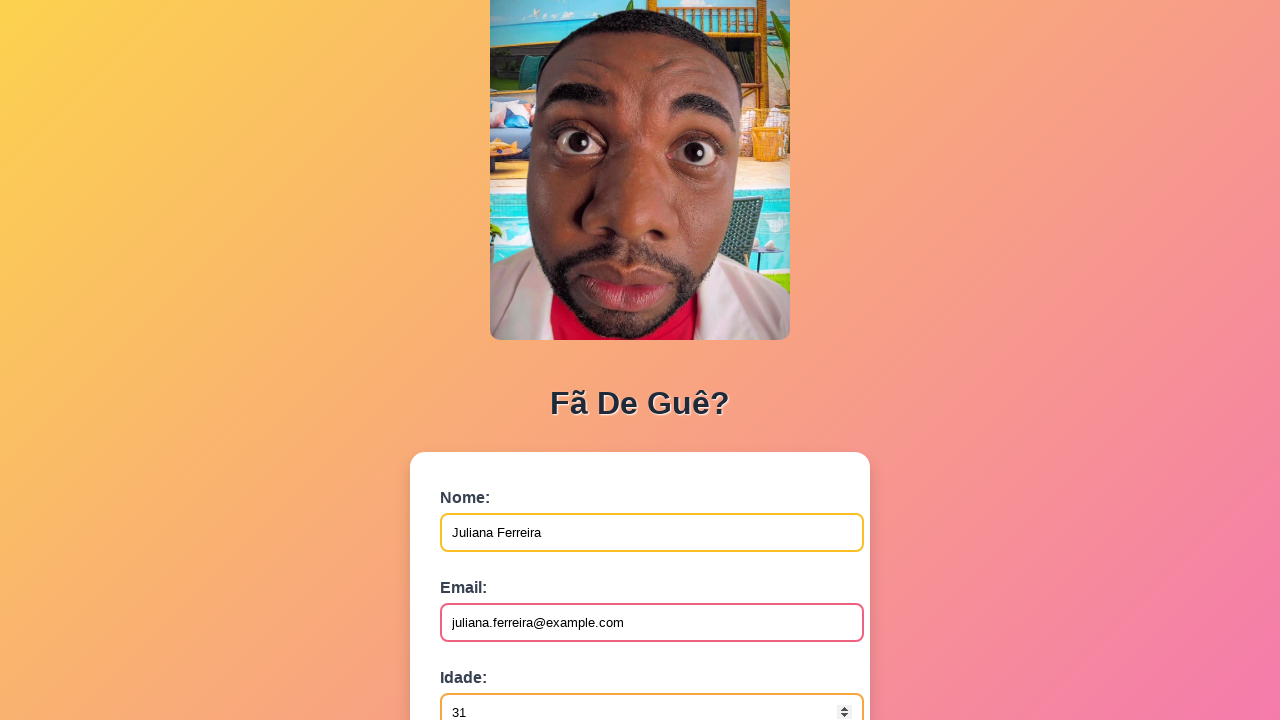

Clicked submit button to register with valid data at (490, 569) on button[type='submit']
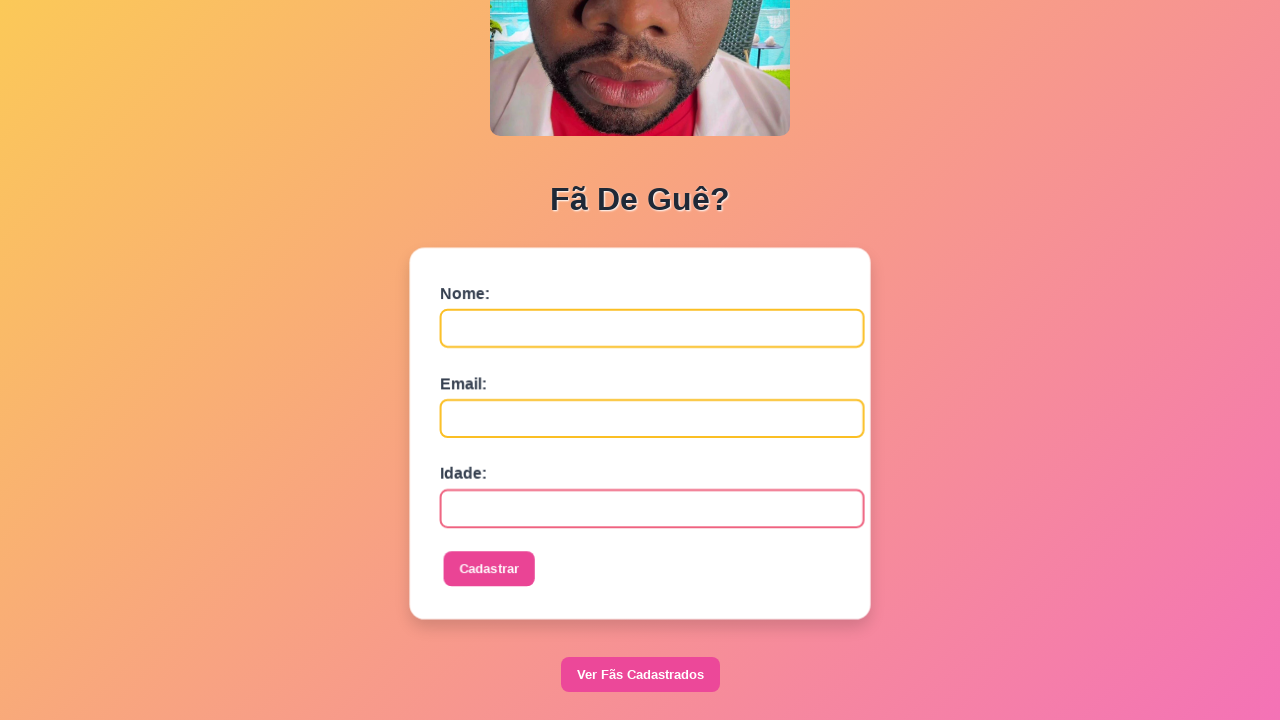

Set up dialog handler to accept alerts
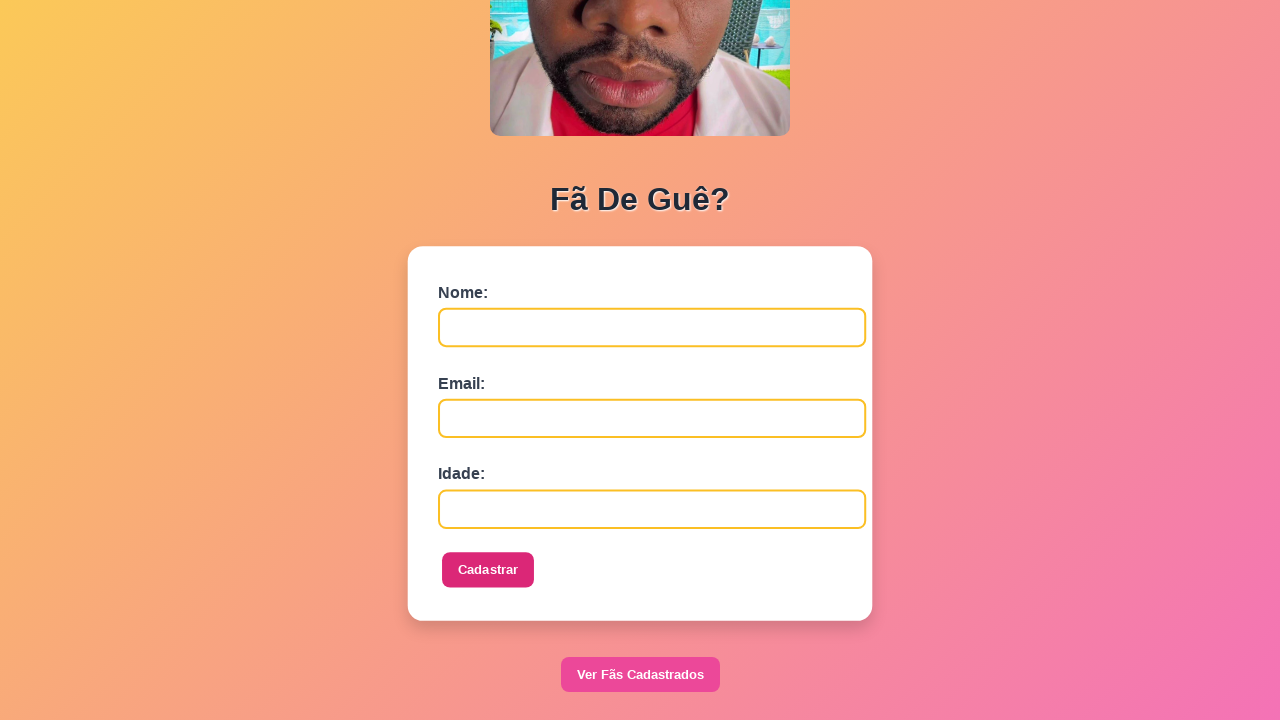

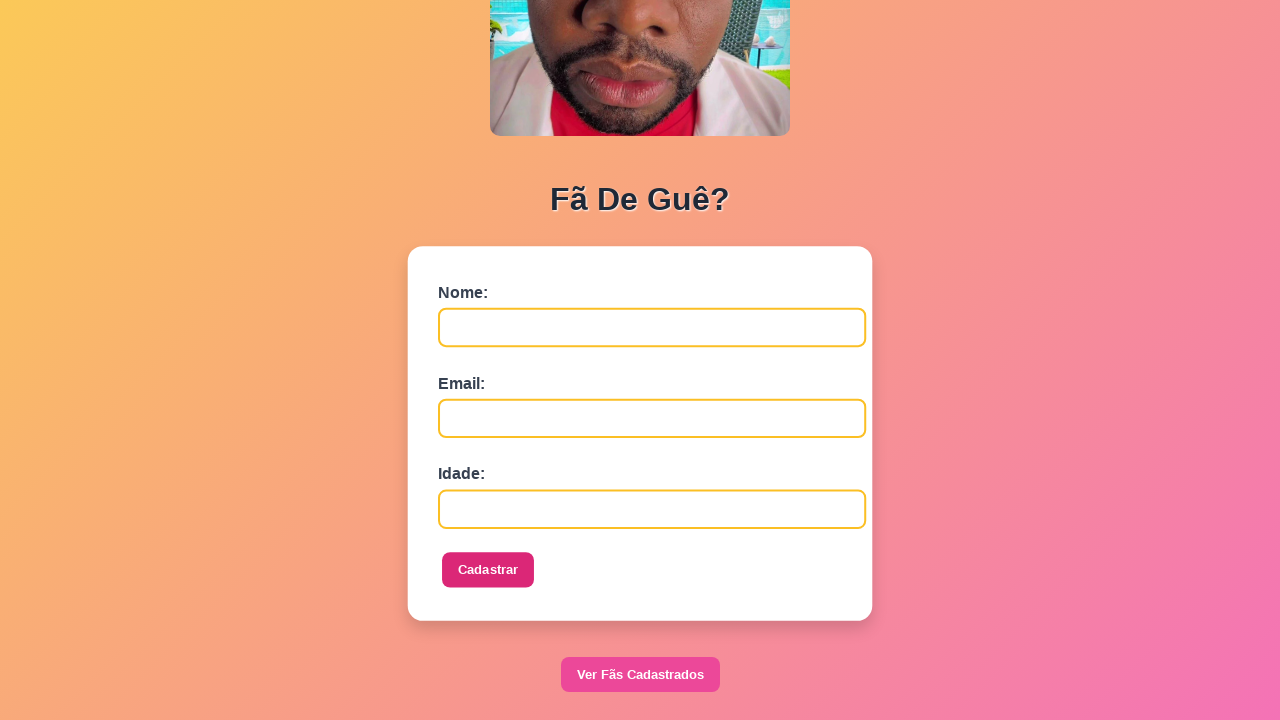